Tests that the Clear completed button is hidden when no items are completed

Starting URL: https://demo.playwright.dev/todomvc

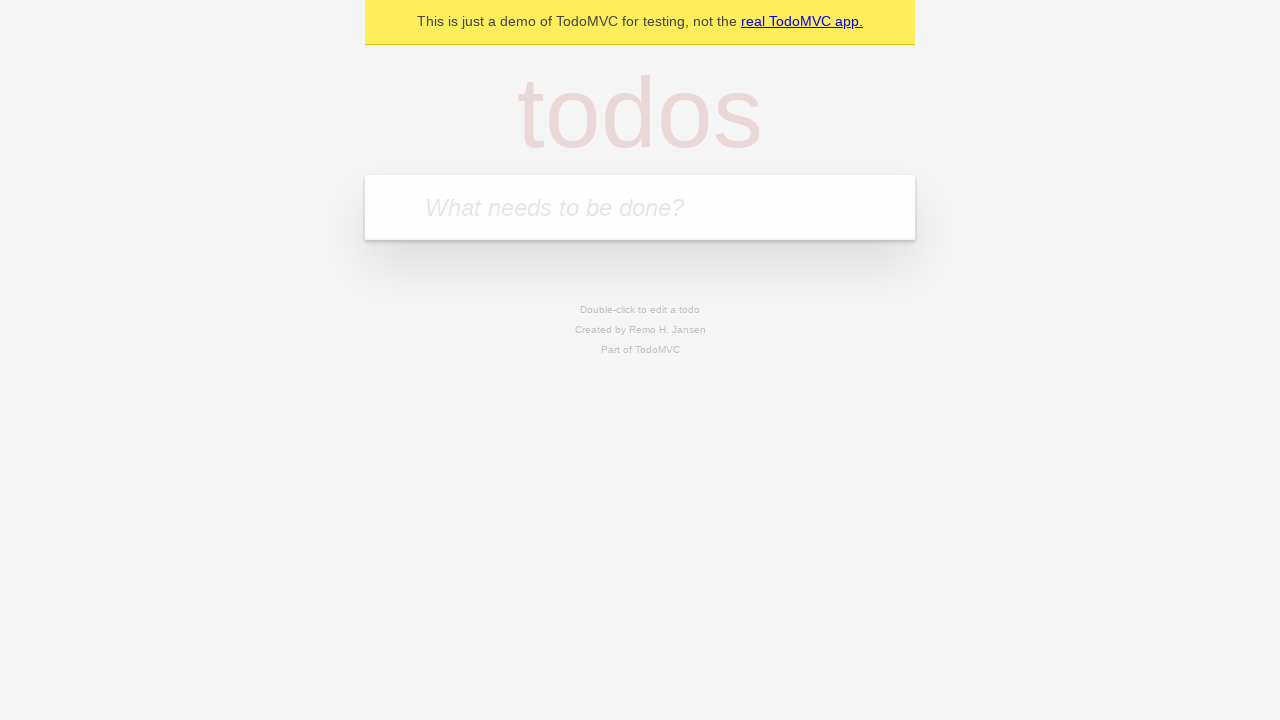

Filled todo input with 'buy some cheese' on internal:attr=[placeholder="What needs to be done?"i]
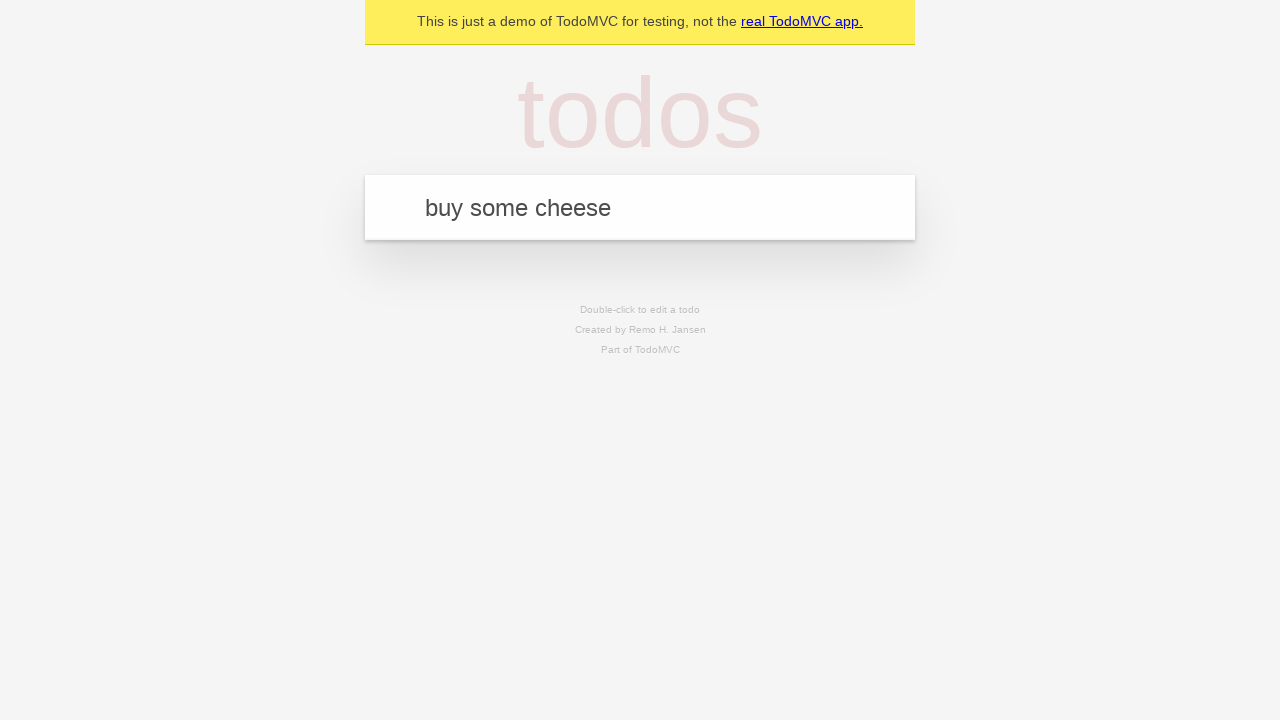

Pressed Enter to add first todo on internal:attr=[placeholder="What needs to be done?"i]
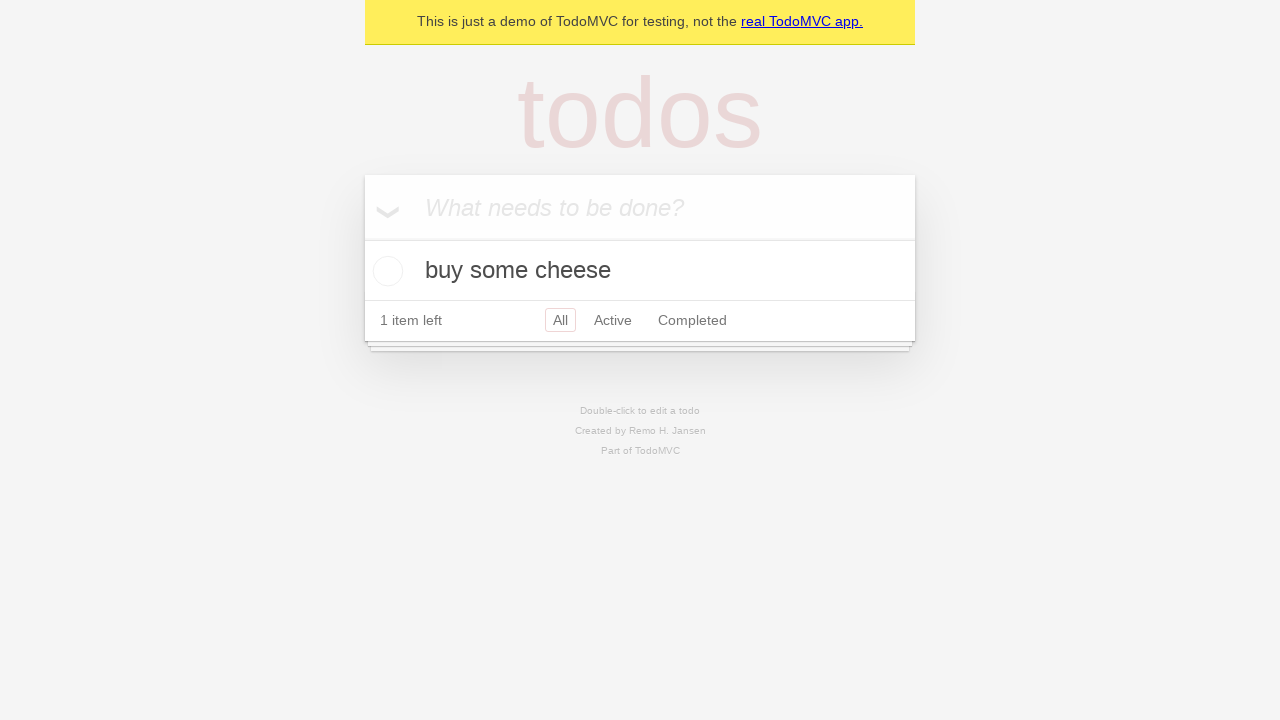

Filled todo input with 'feed the cat' on internal:attr=[placeholder="What needs to be done?"i]
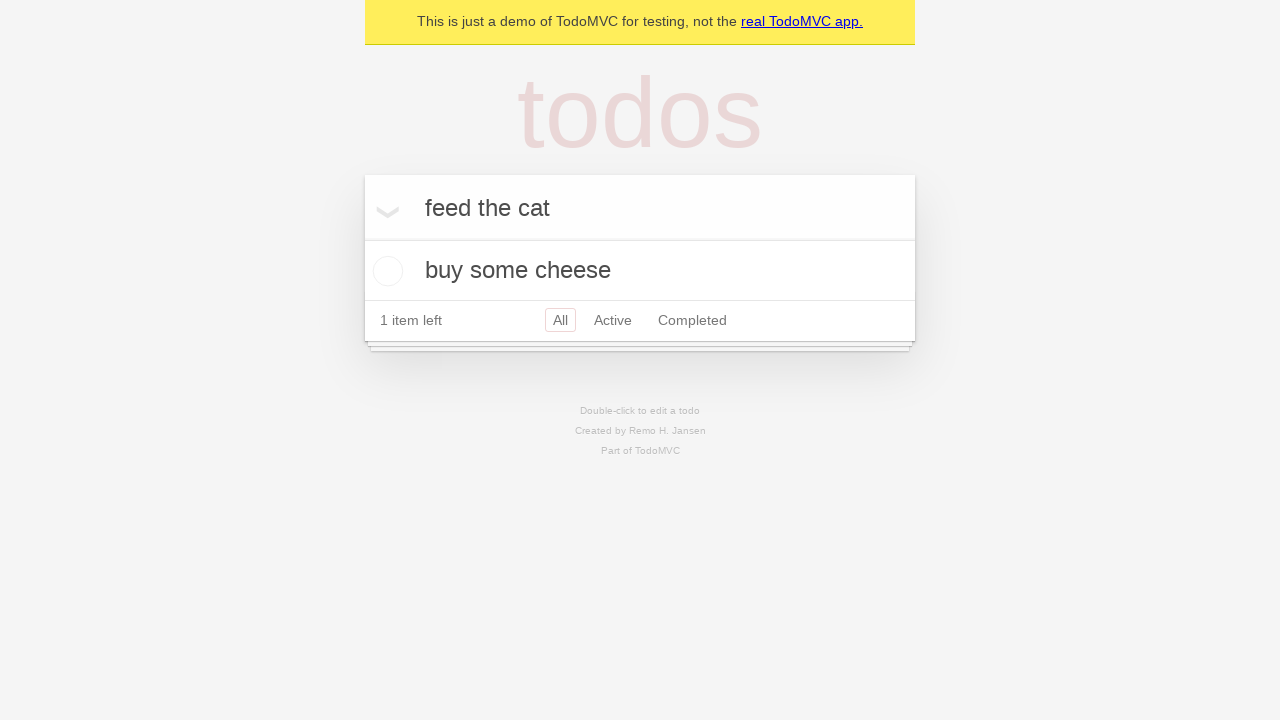

Pressed Enter to add second todo on internal:attr=[placeholder="What needs to be done?"i]
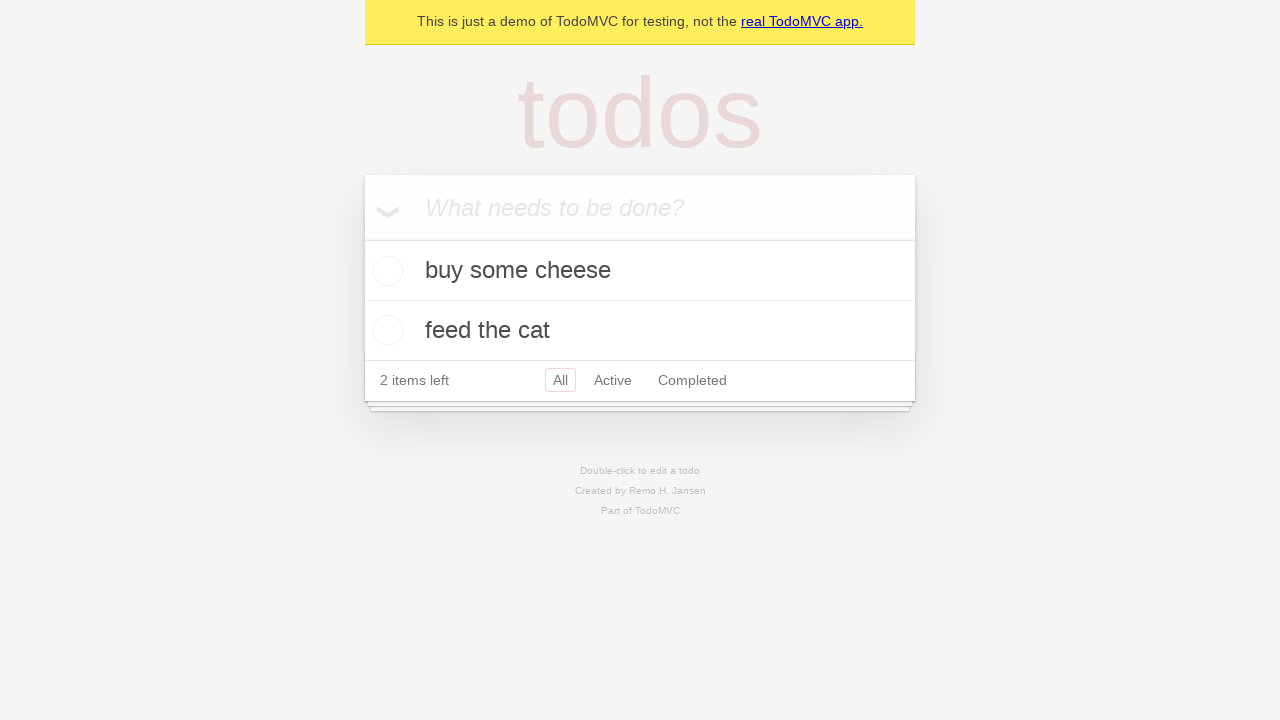

Filled todo input with 'book a doctors appointment' on internal:attr=[placeholder="What needs to be done?"i]
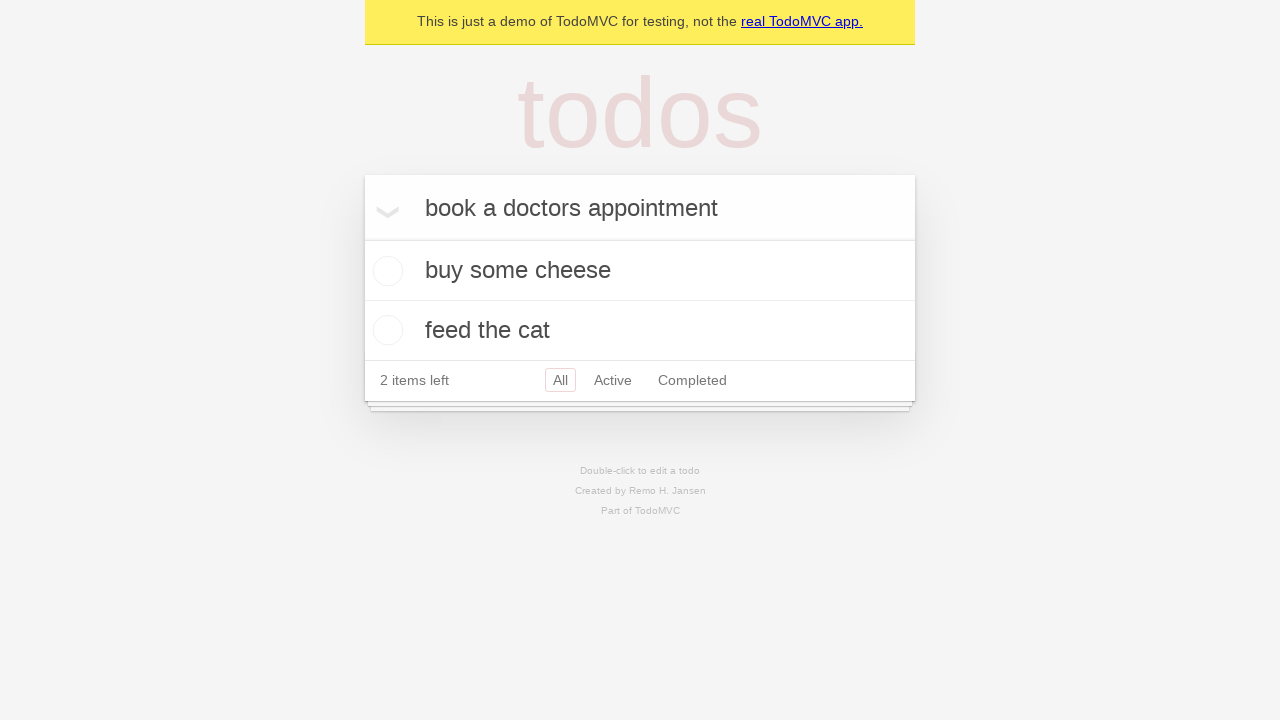

Pressed Enter to add third todo on internal:attr=[placeholder="What needs to be done?"i]
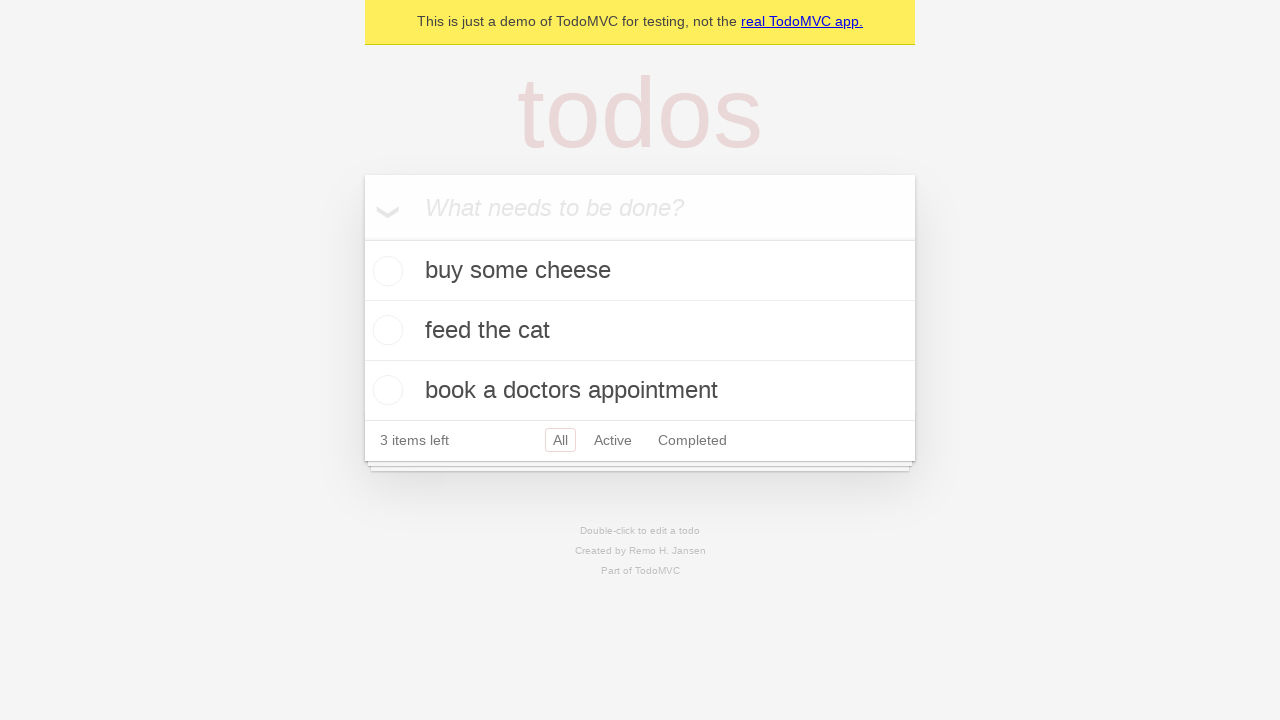

Checked the first todo item as completed at (385, 271) on .todo-list li .toggle >> nth=0
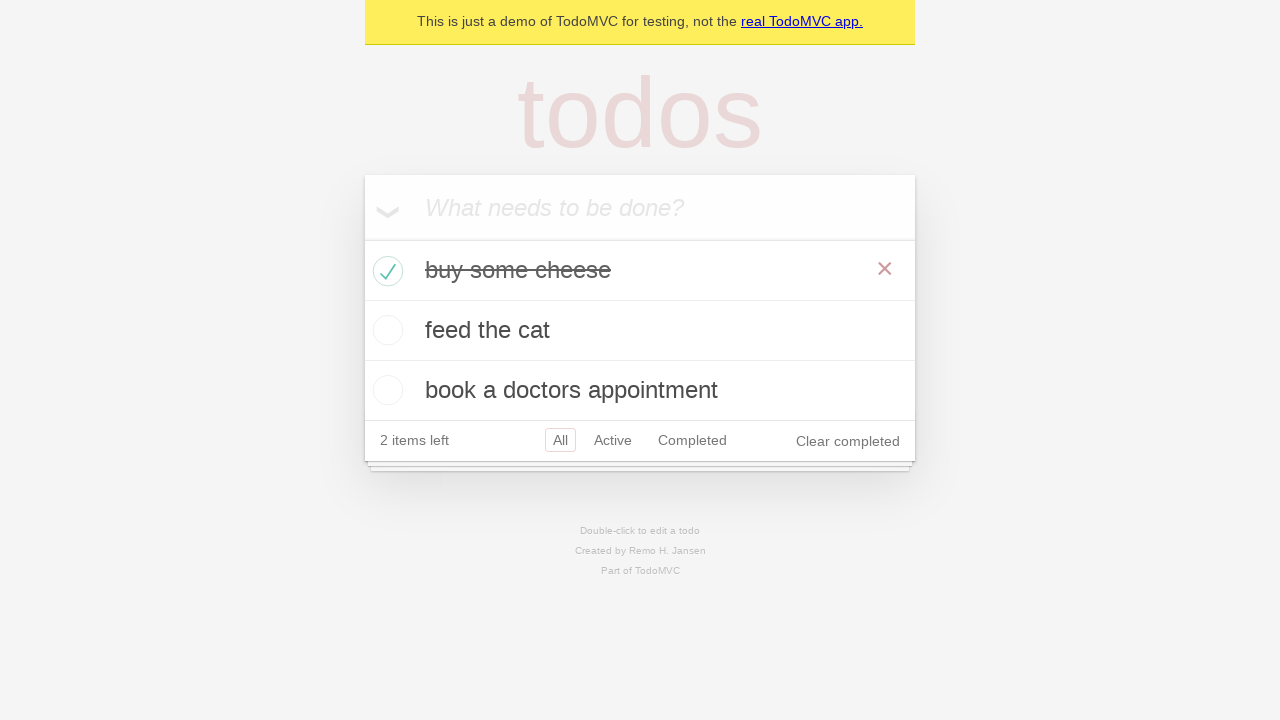

Clicked 'Clear completed' button to remove completed items at (848, 441) on internal:role=button[name="Clear completed"i]
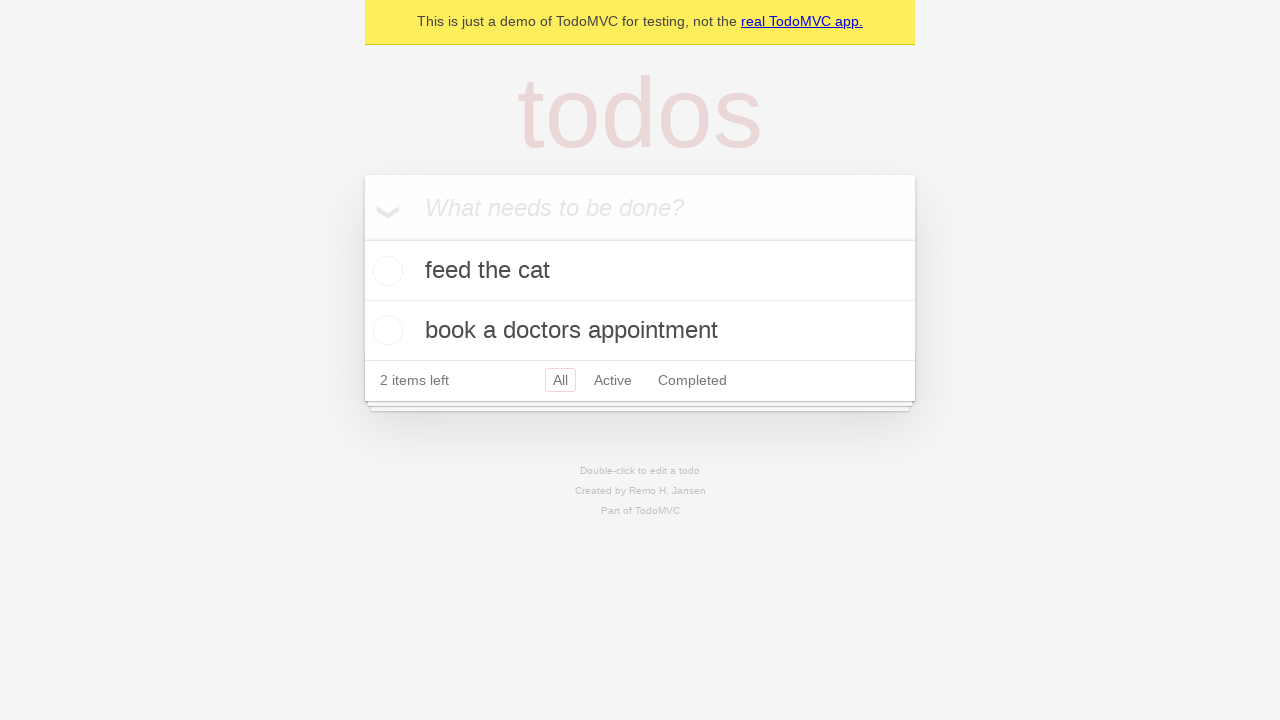

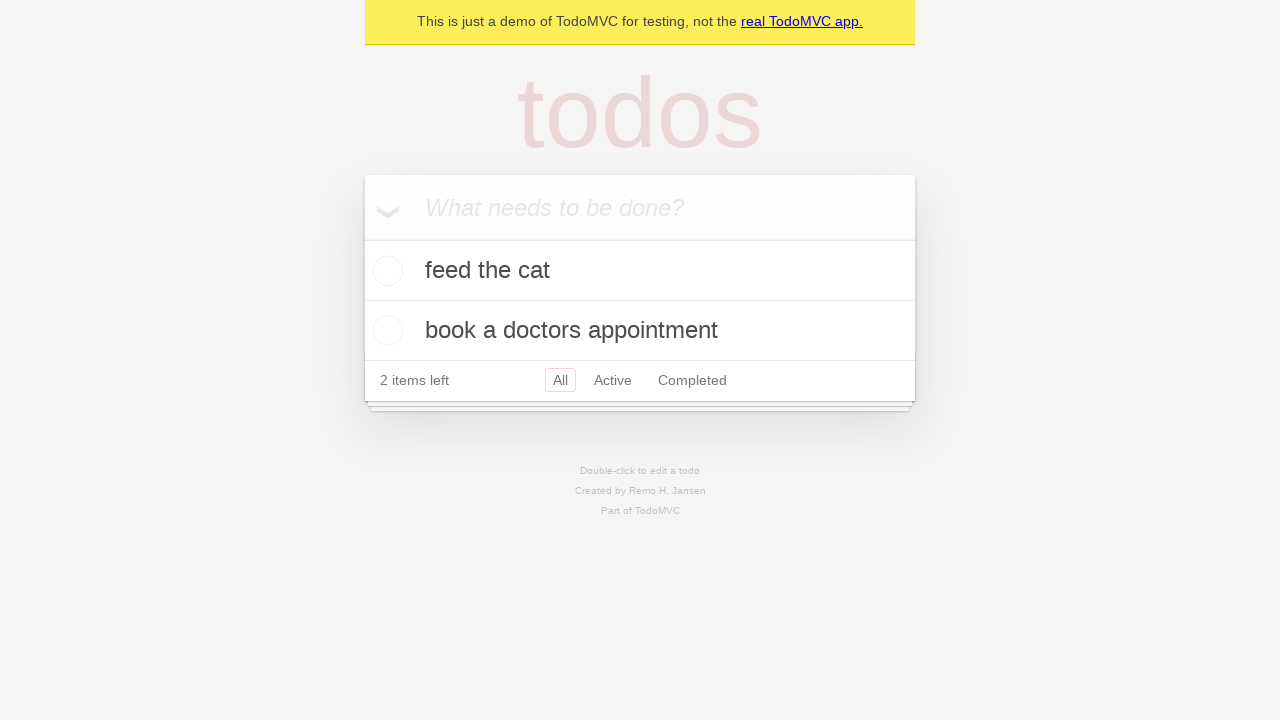